Tests JavaScript alert handling by triggering alerts and accepting them

Starting URL: https://demoqa.com/alerts

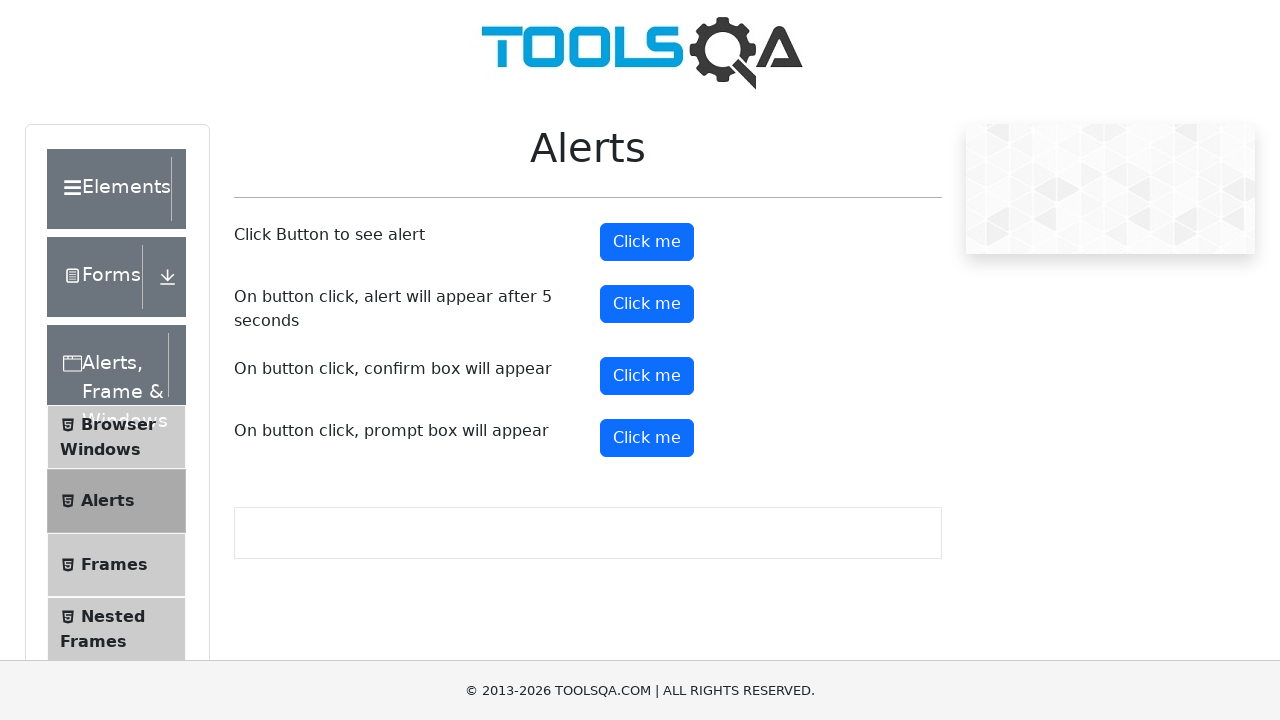

Clicked button to trigger first JavaScript alert at (647, 242) on #alertButton
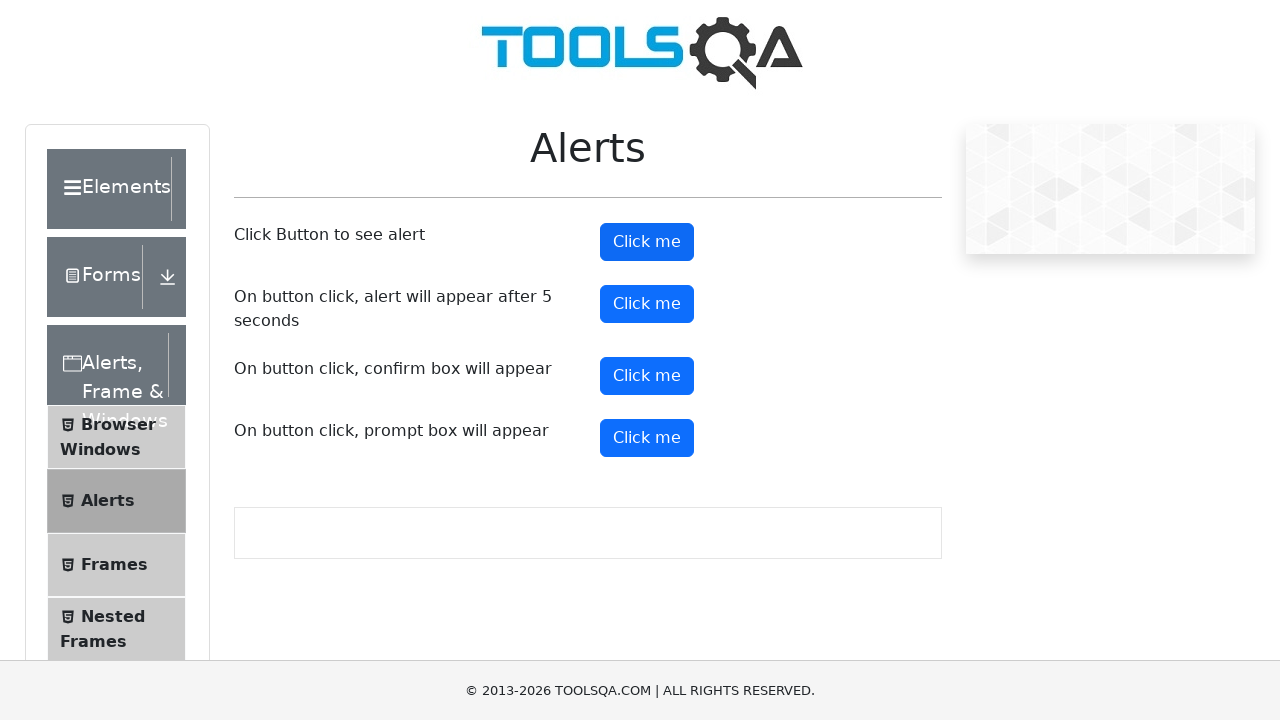

Set up dialog handler to automatically accept alerts
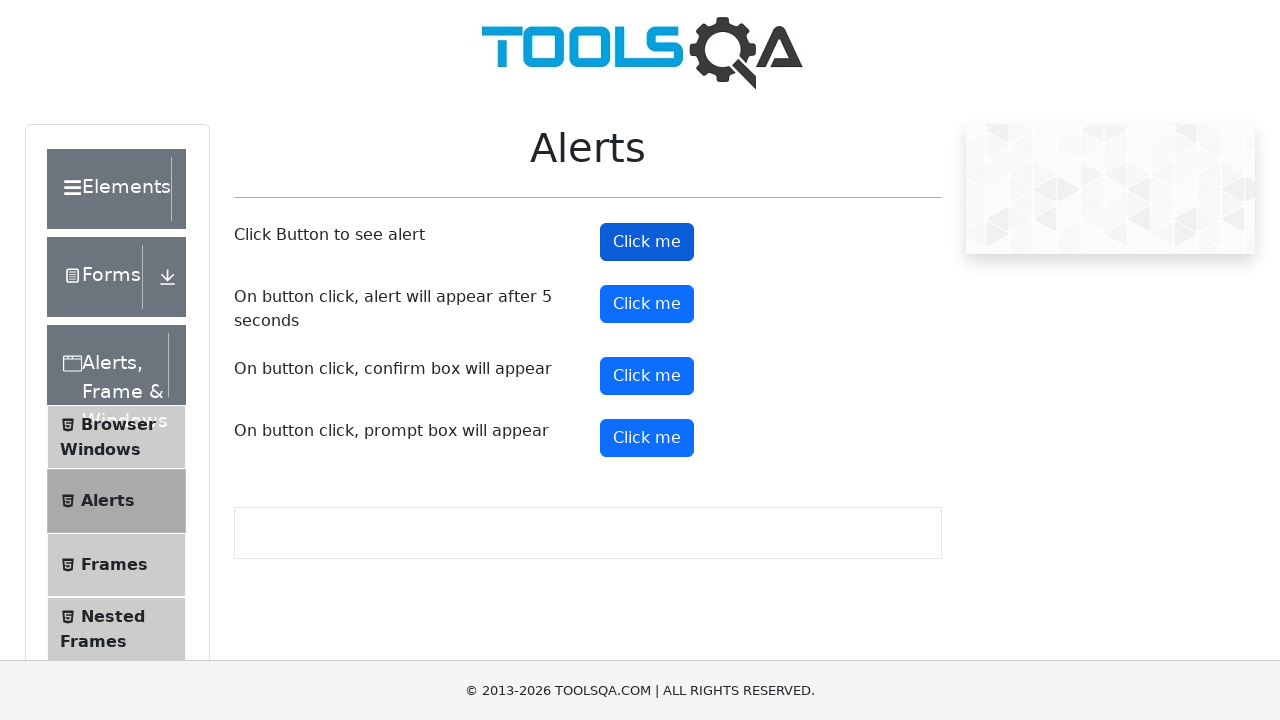

Clicked button to trigger second JavaScript alert at (647, 242) on #alertButton
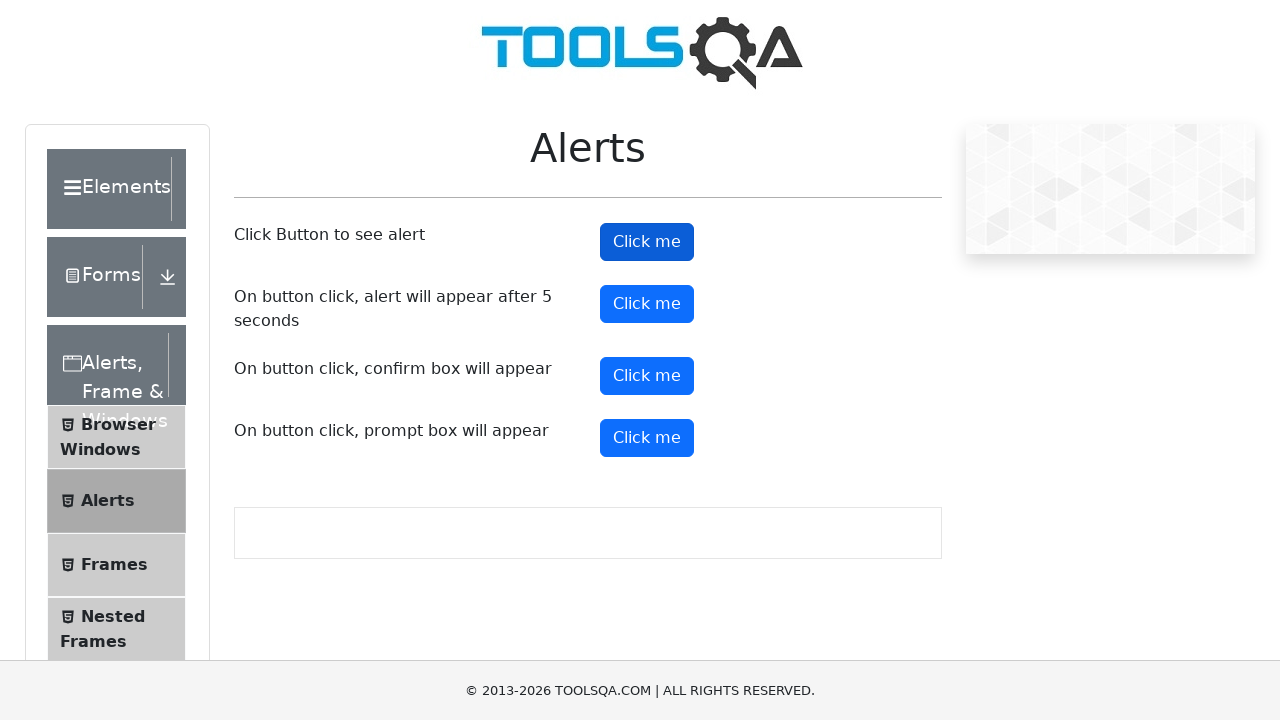

Second alert was automatically accepted by dialog handler
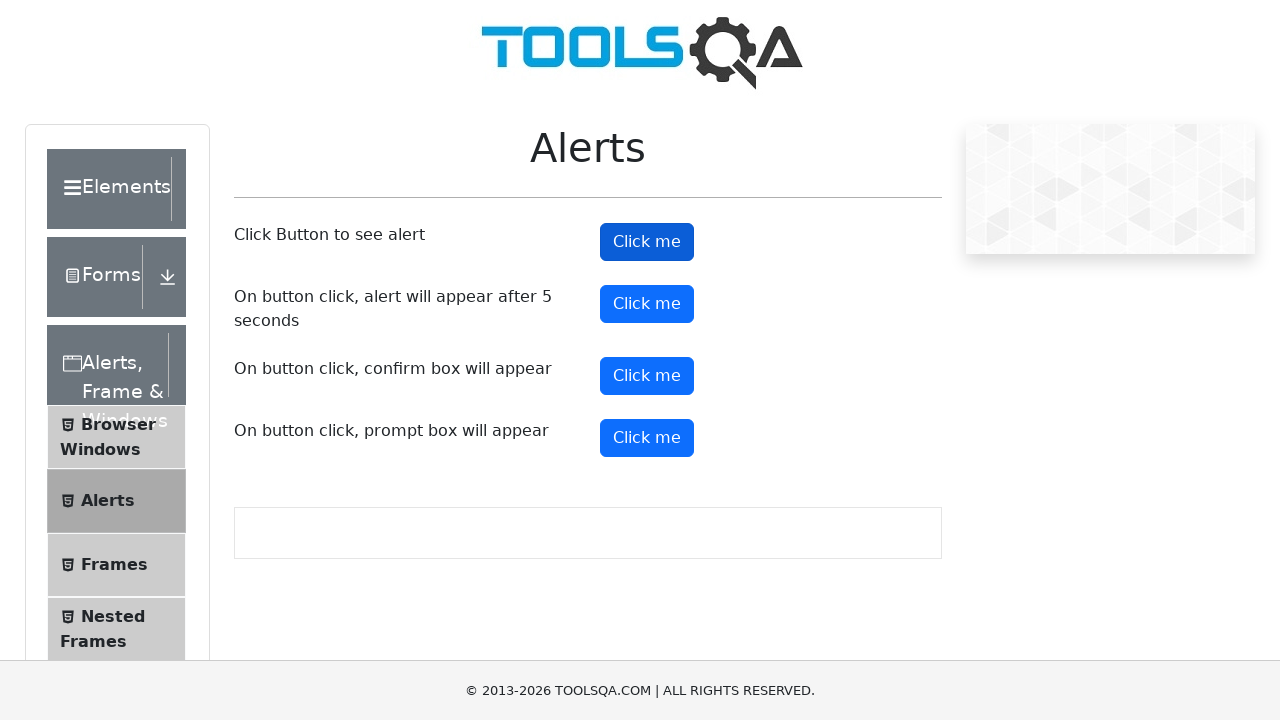

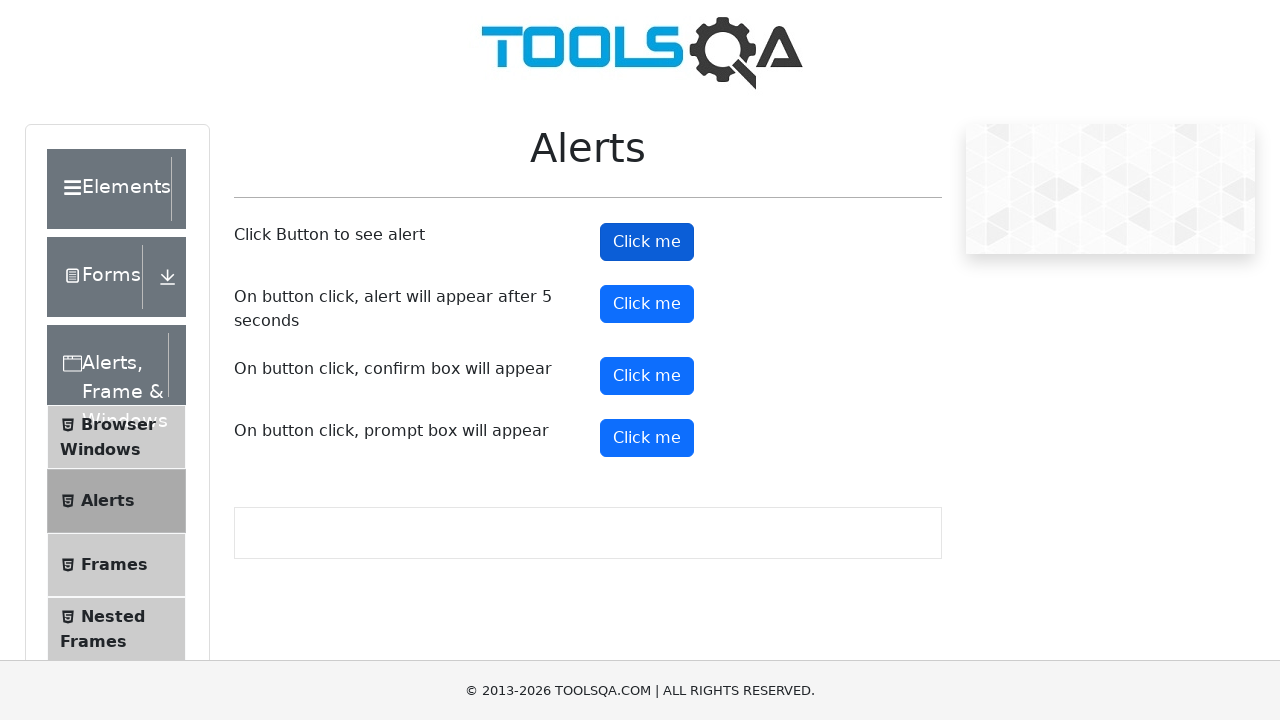